Tests window handling functionality by opening a new window via link click, switching between windows, and verifying content in both windows

Starting URL: https://the-internet.herokuapp.com/windows

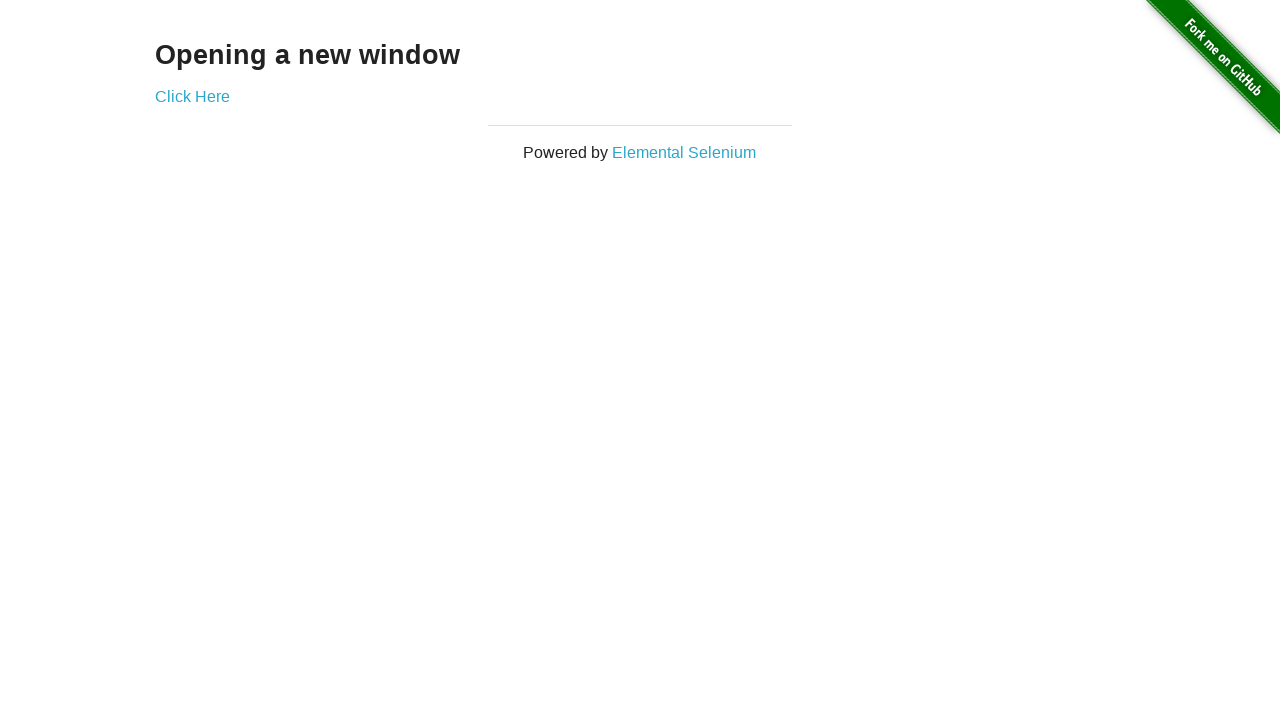

Clicked 'Click Here' link to open new window at (192, 96) on text=Click Here
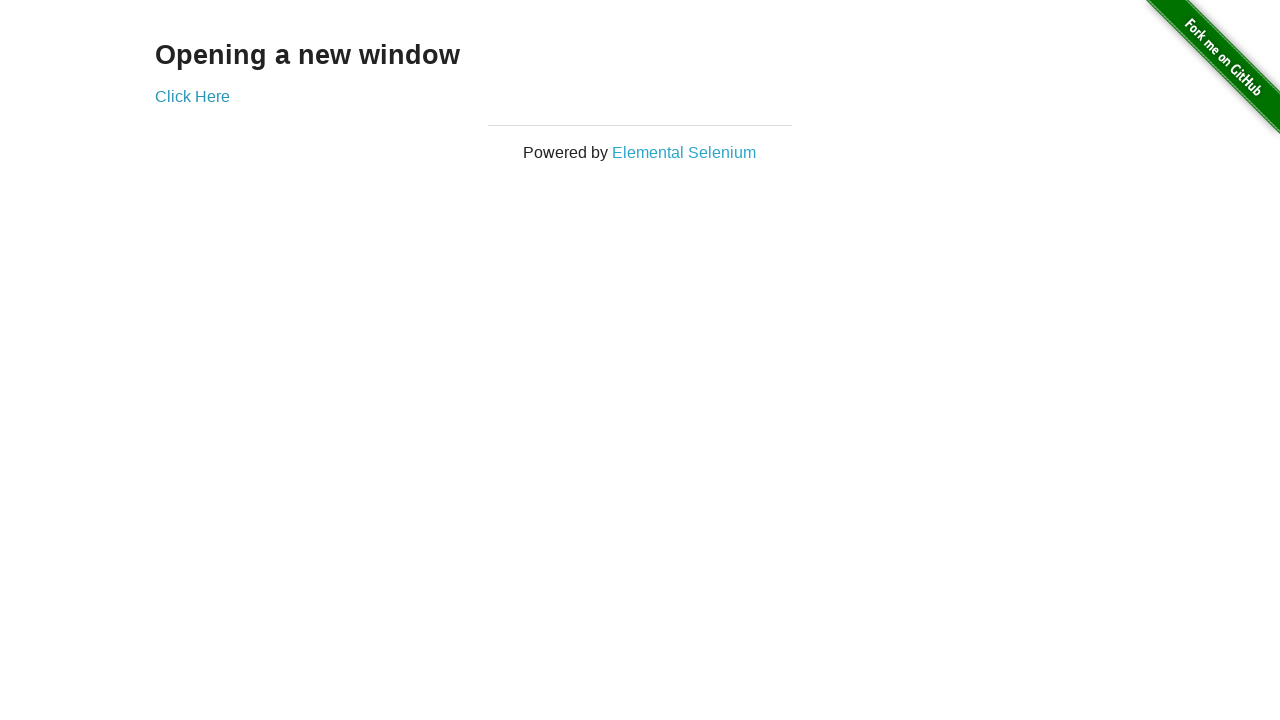

New window opened and captured
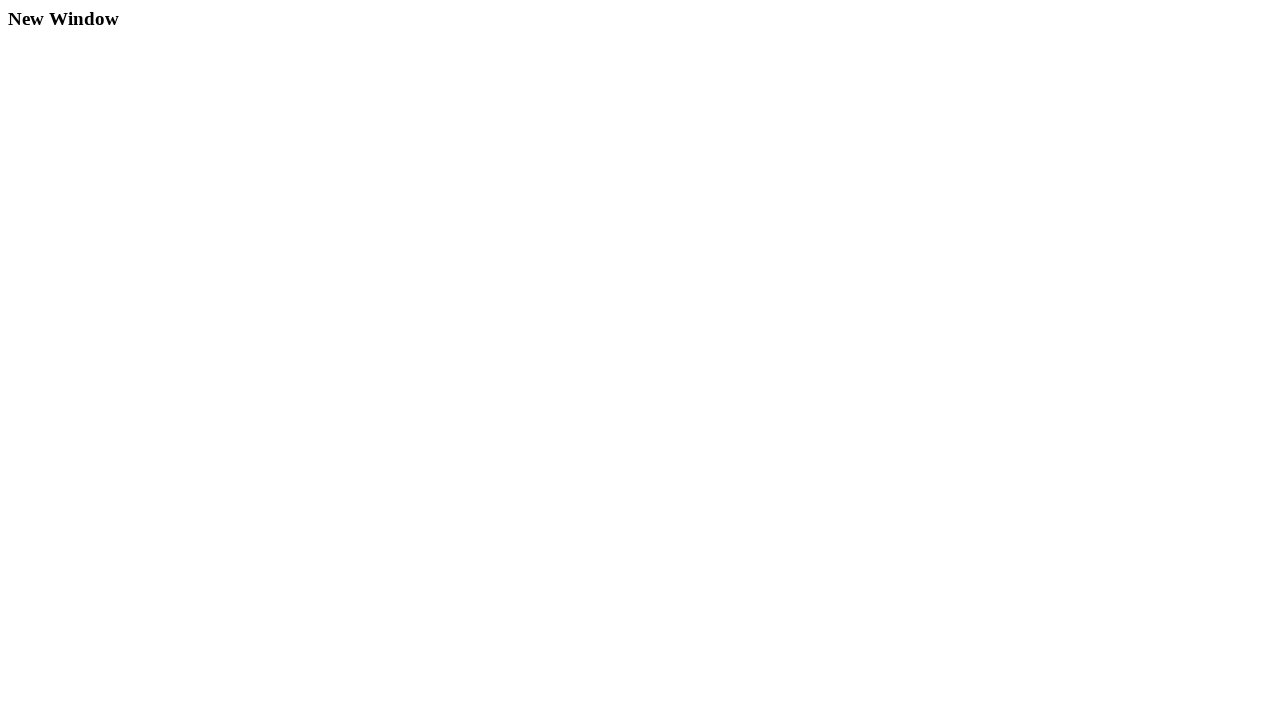

New window page load state complete
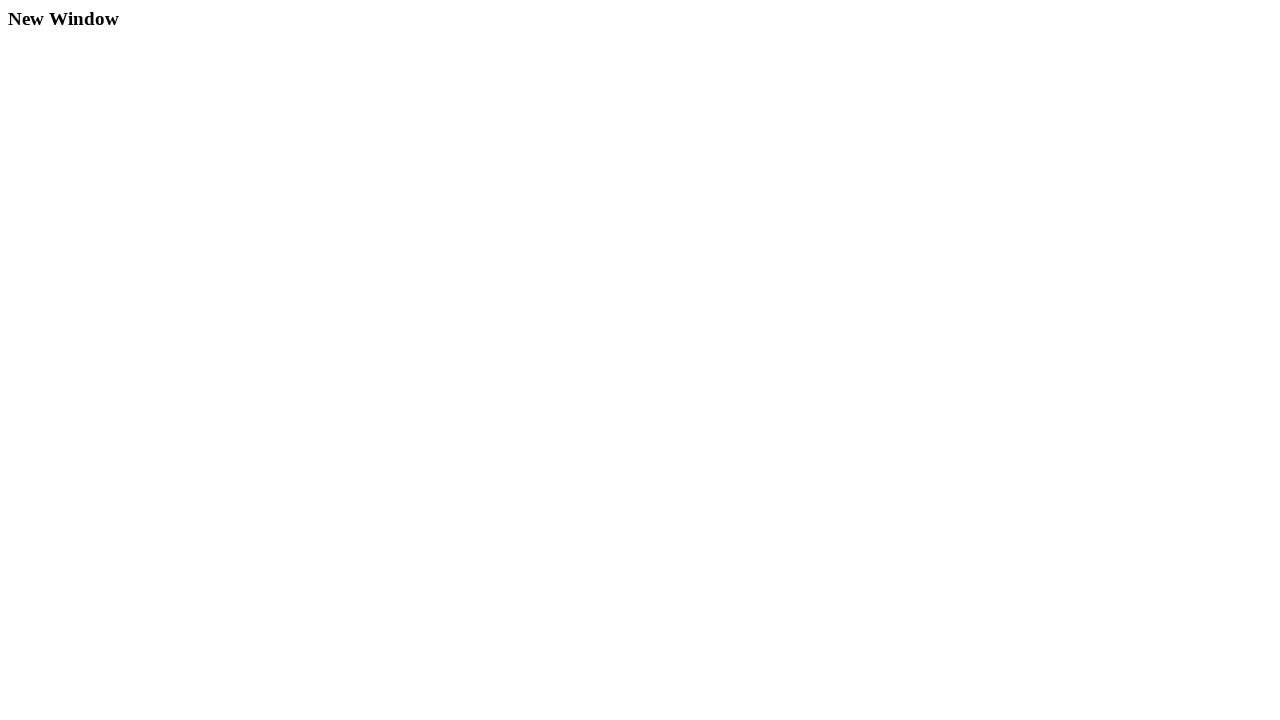

Retrieved h3 text content from new window: 'New Window'
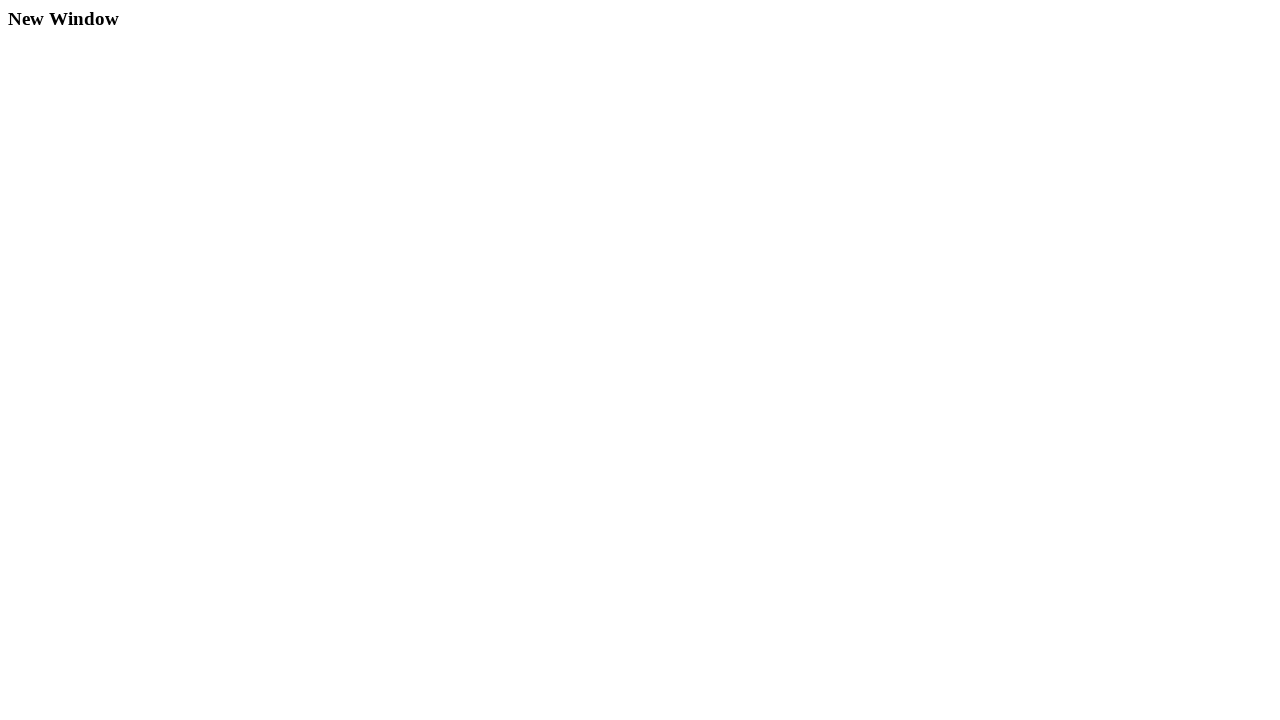

Closed the new window
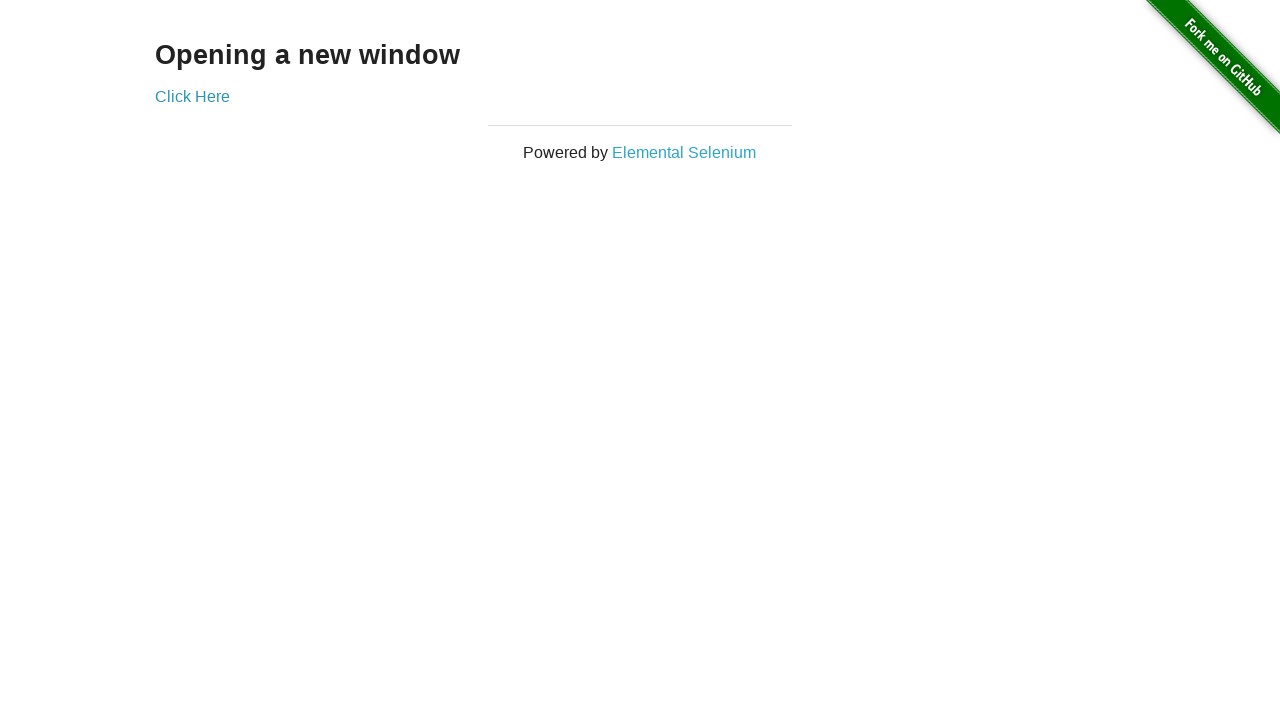

Verified original window contains 'Opening a new window' heading
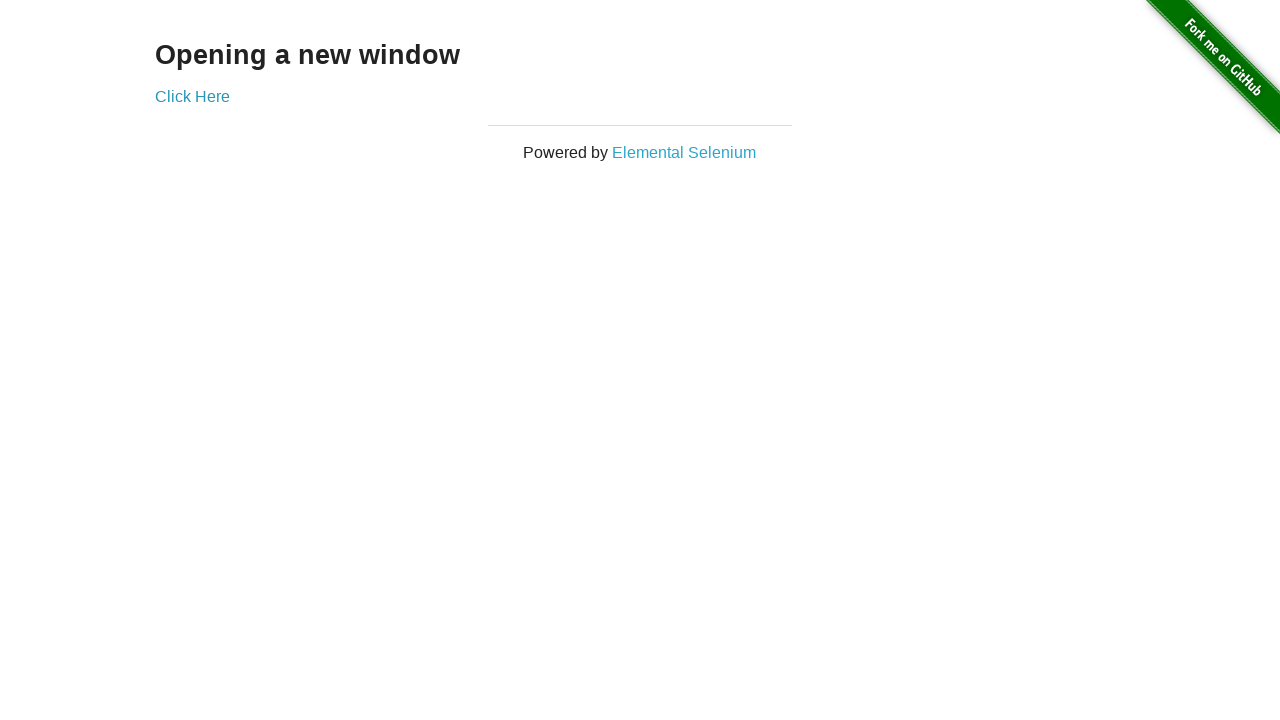

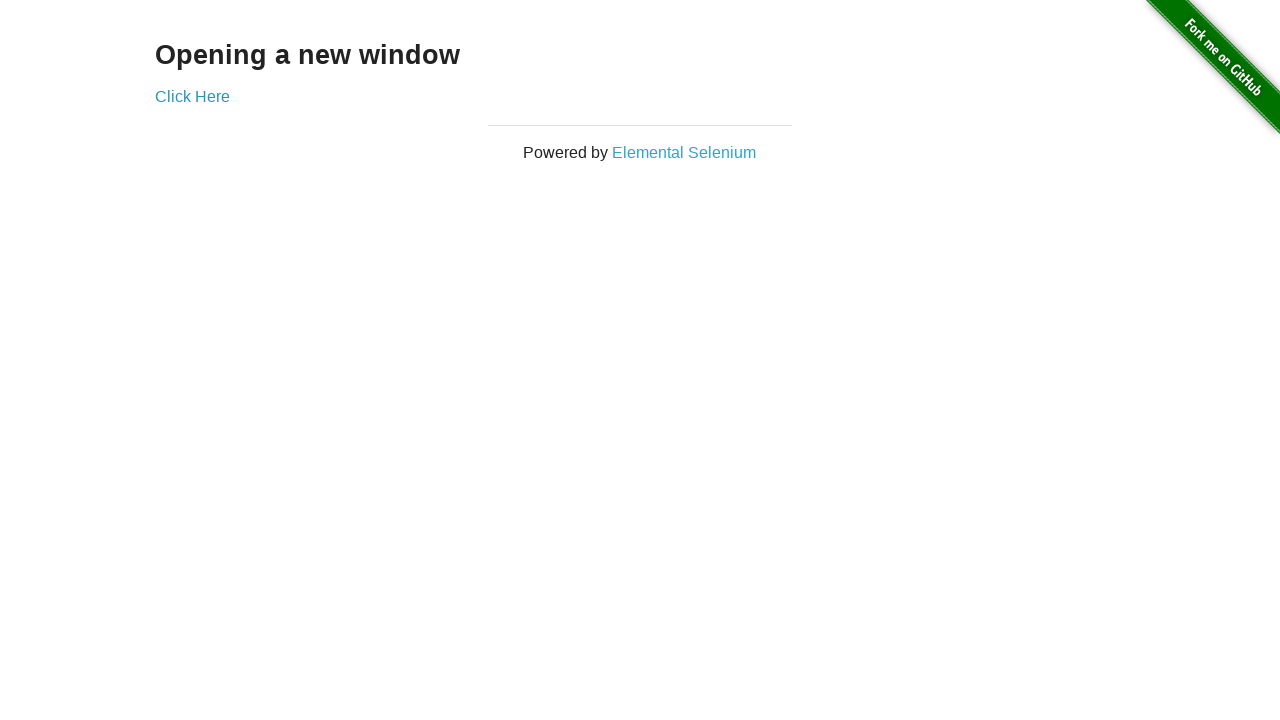